Tests alert handling functionality by clicking a button that triggers an alert, reading the alert text, and accepting it

Starting URL: https://demoqa.com/alerts

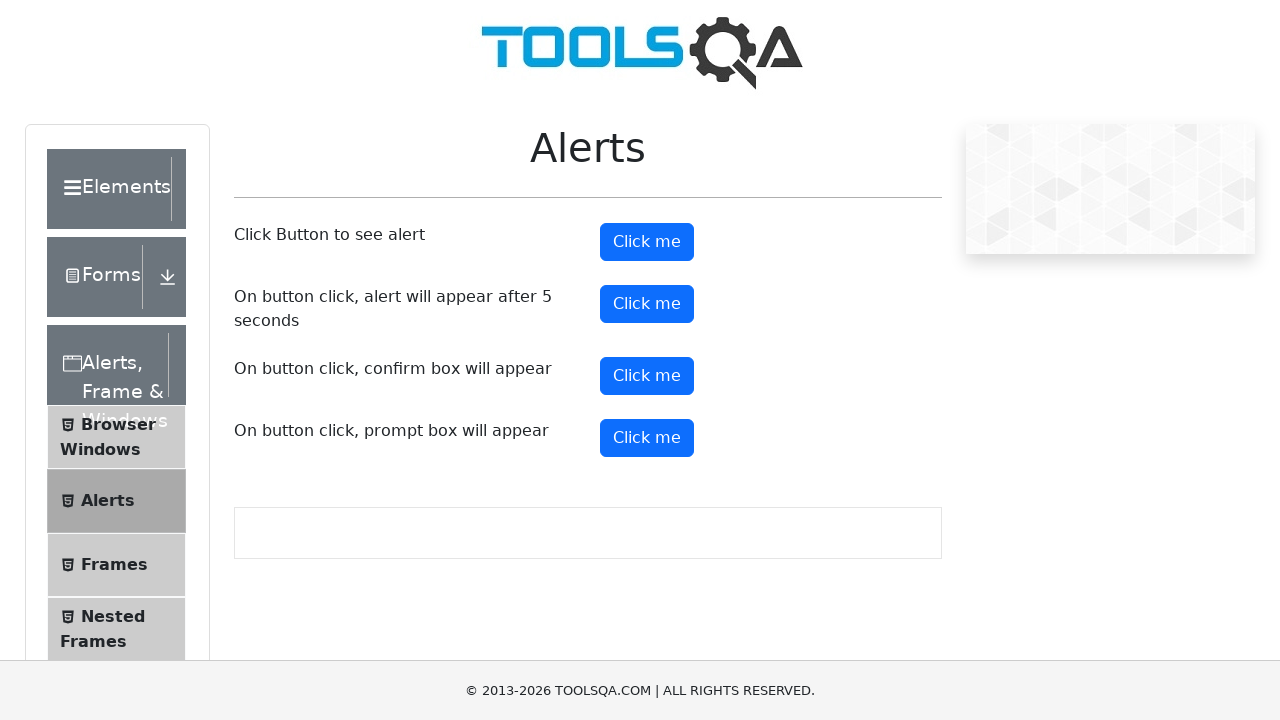

Clicked alert button to trigger alert dialog at (647, 242) on #alertButton
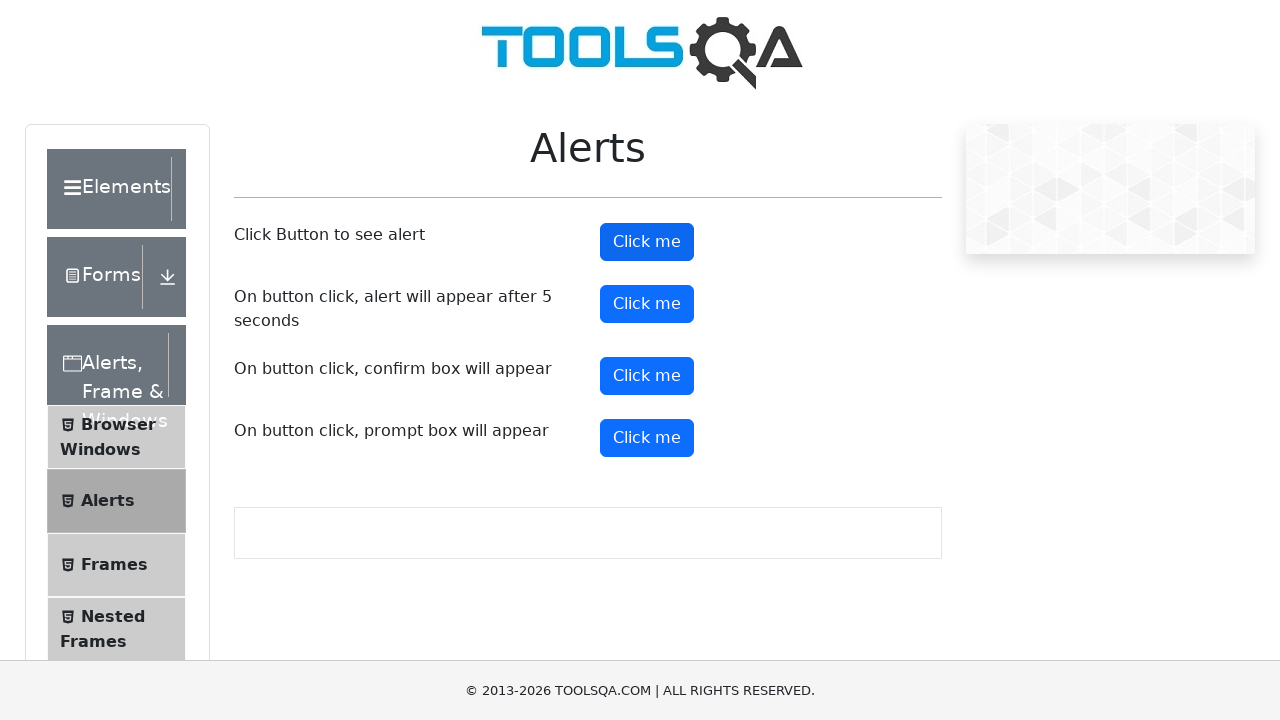

Set up dialog handler to accept alert
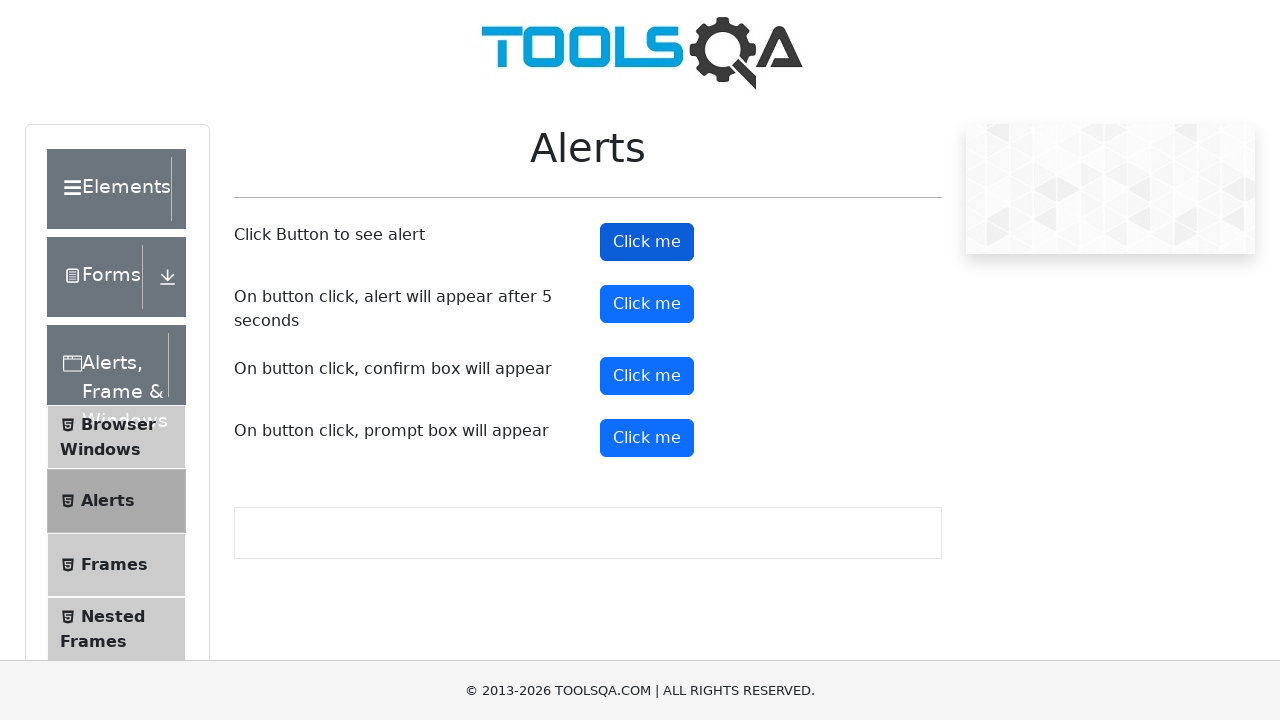

Retrieved page title: 'demosite'
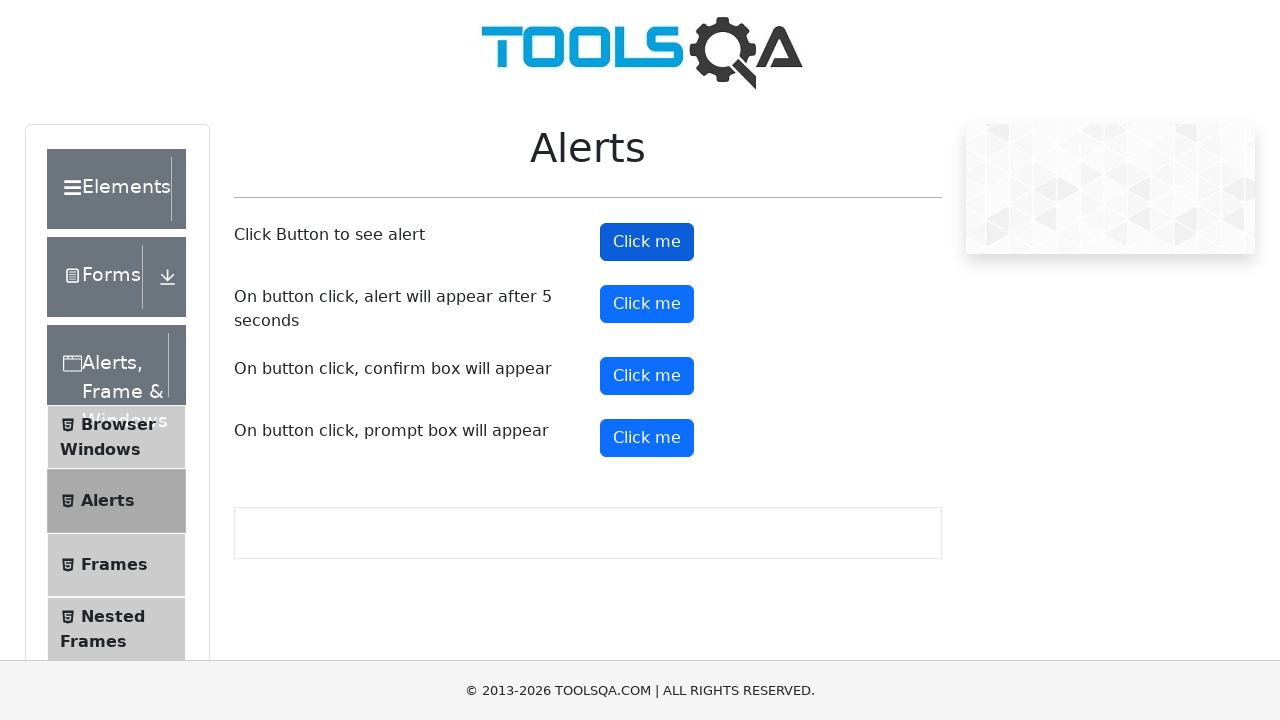

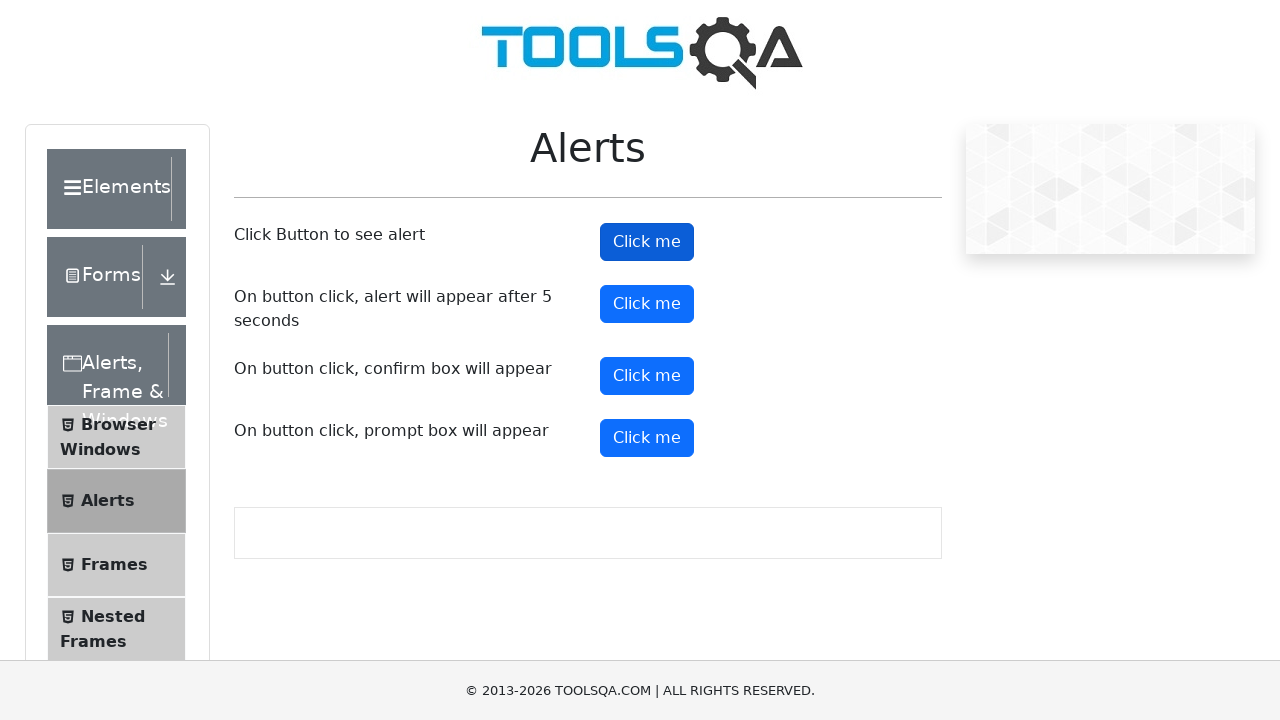